Tests drag and drop functionality by dragging element A to element B's position

Starting URL: https://the-internet.herokuapp.com/drag_and_drop

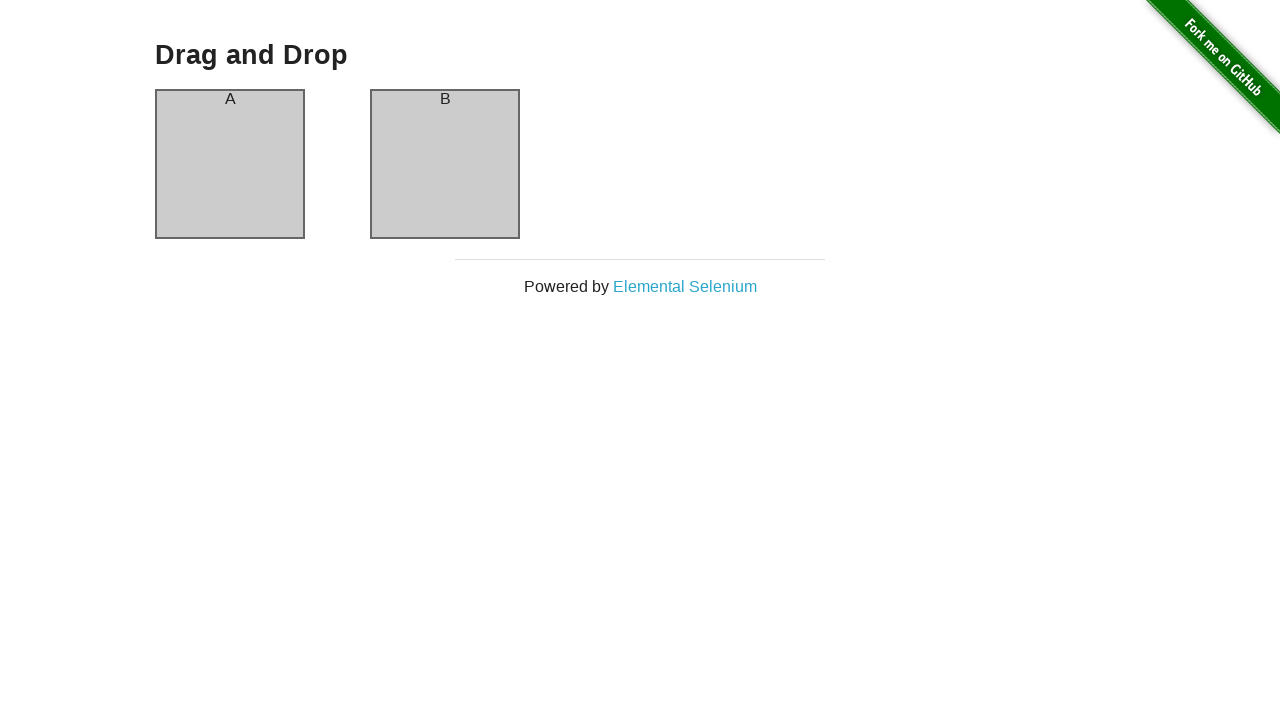

Waited for element A (column-a) to be visible
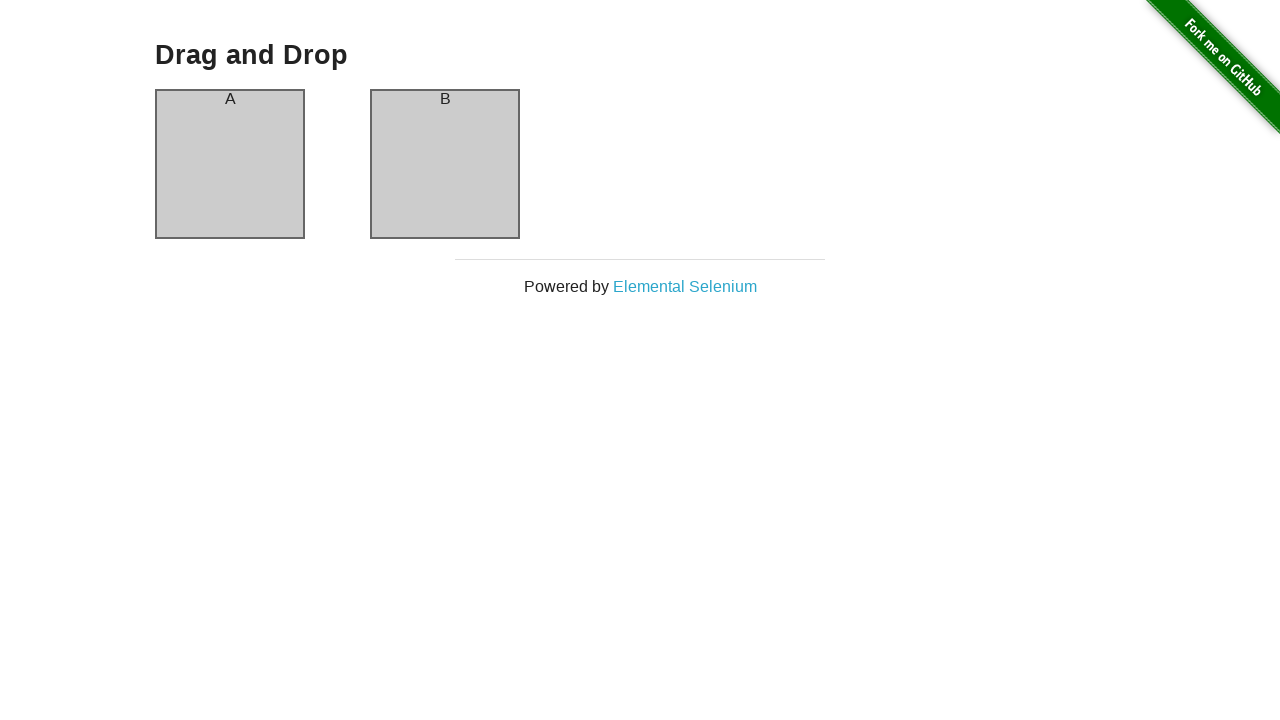

Waited for element B (column-b) to be visible
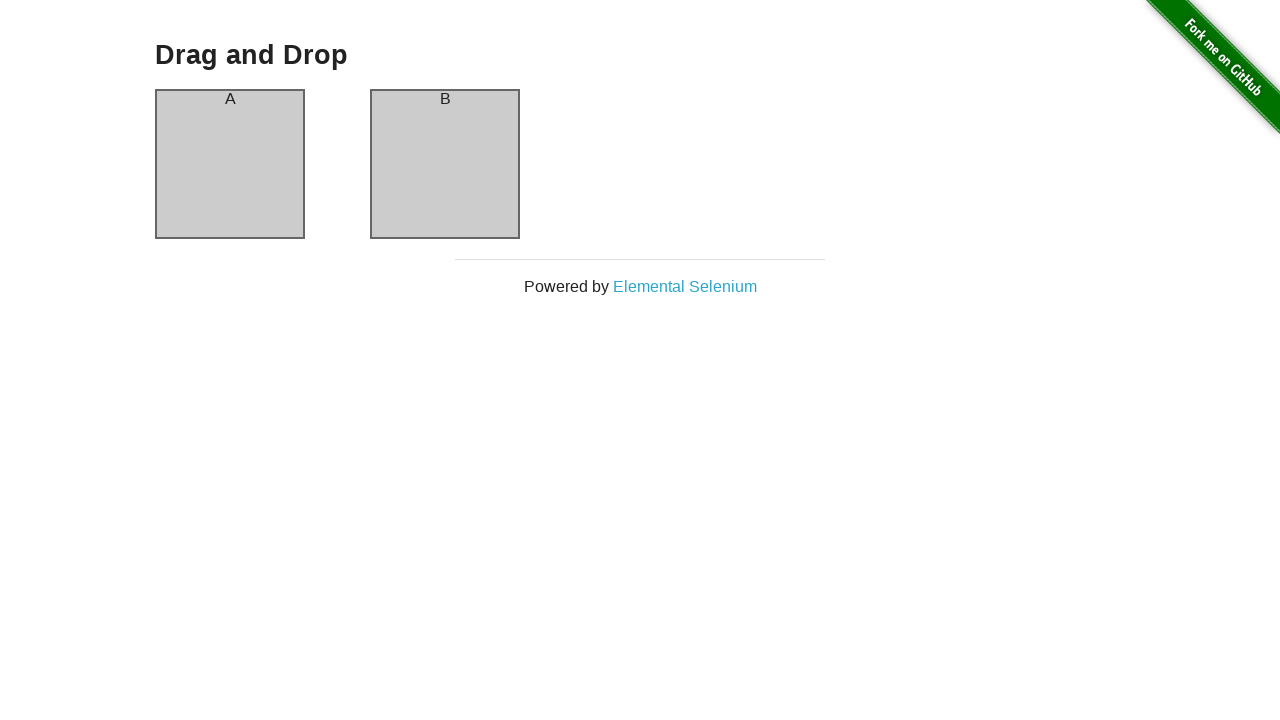

Dragged element A to element B's position at (445, 164)
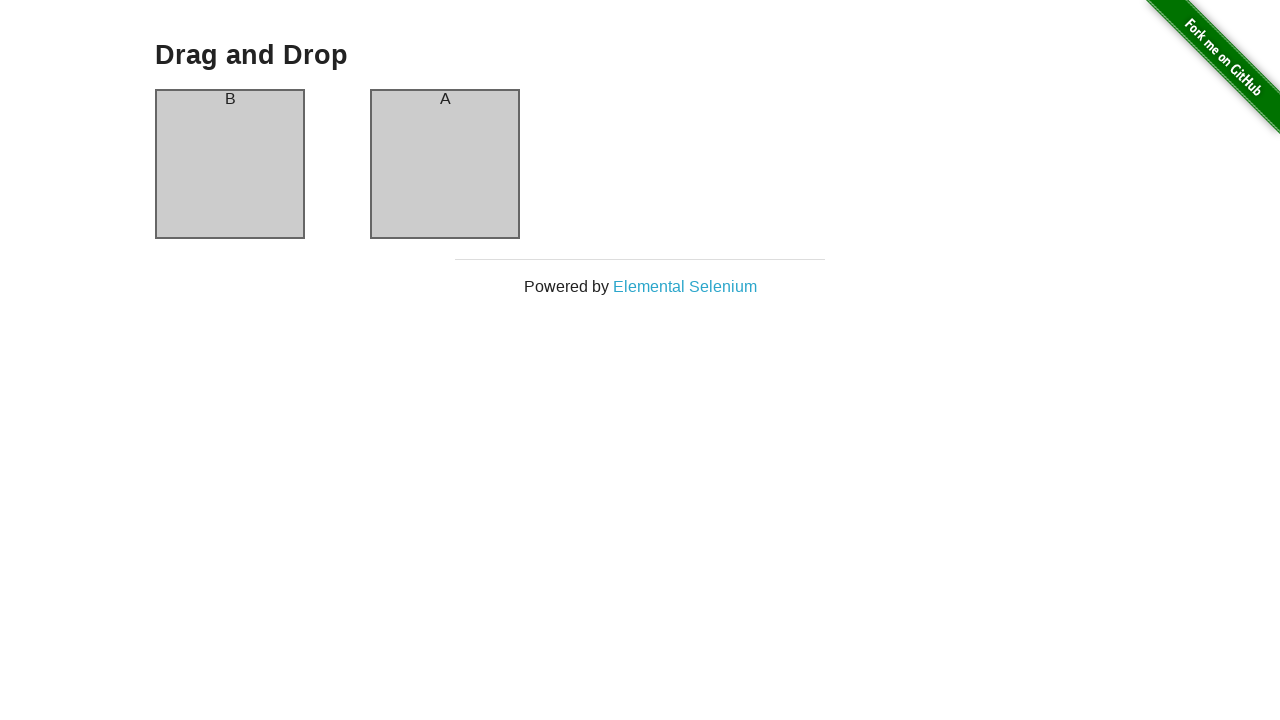

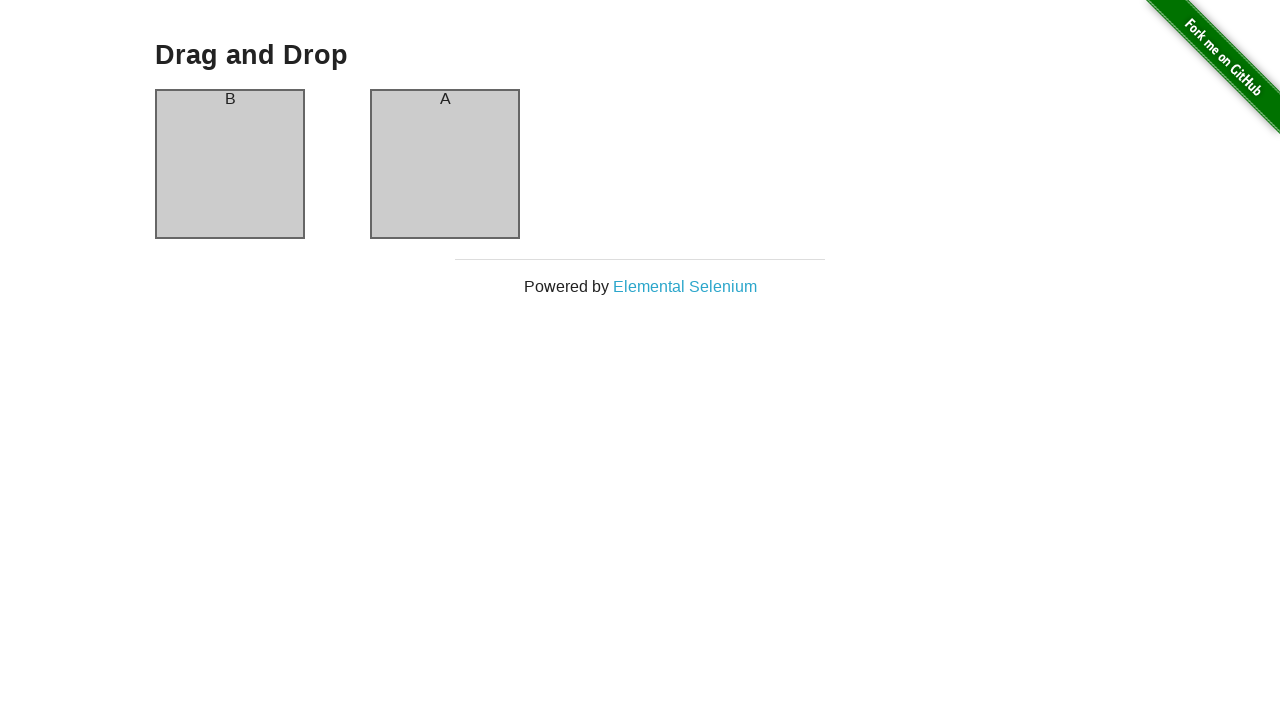